Navigates to an inputs page and clicks the Home link to verify navigation works correctly

Starting URL: https://practice.cydeo.com/inputs

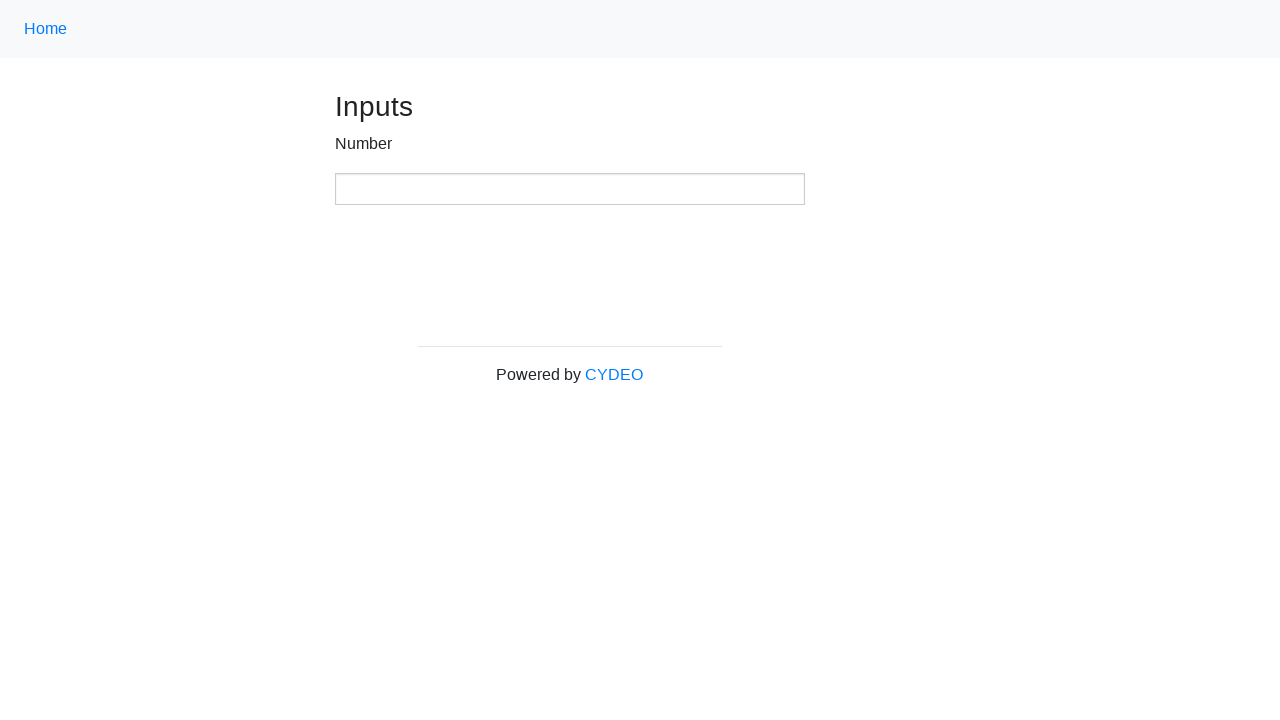

Clicked the Home link at (46, 29) on a:has-text('Home')
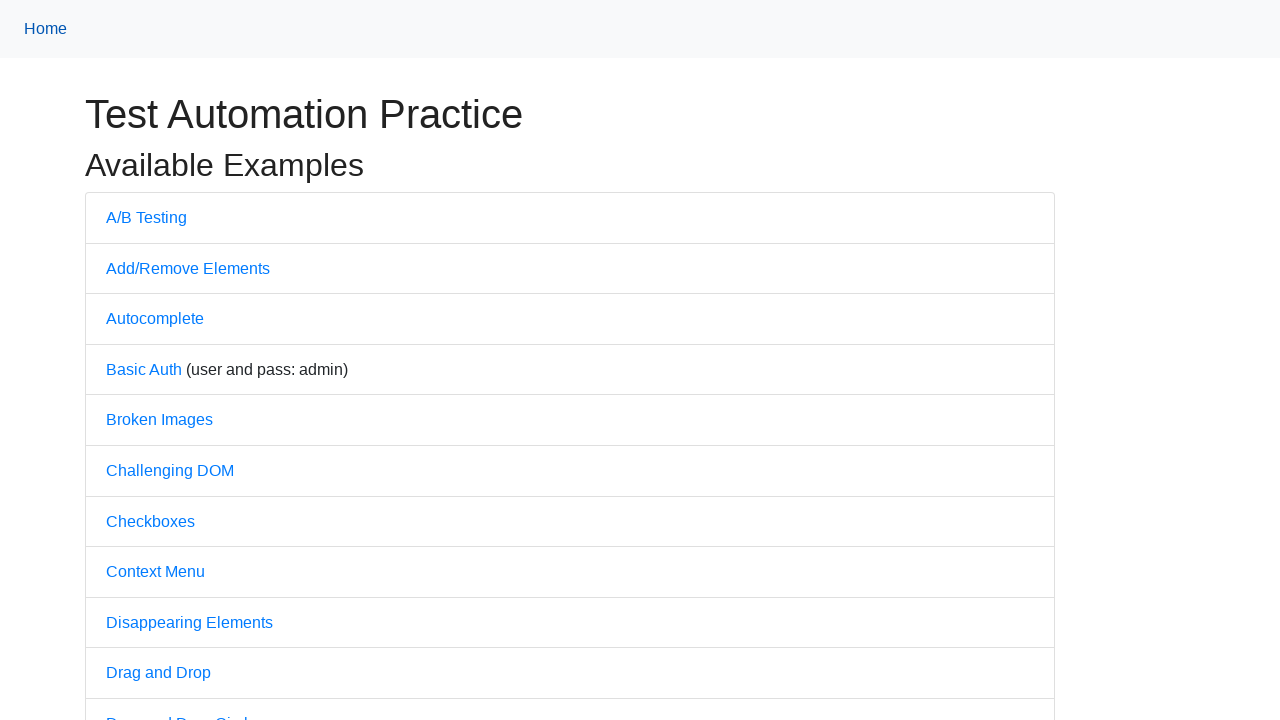

Waited for page to fully load
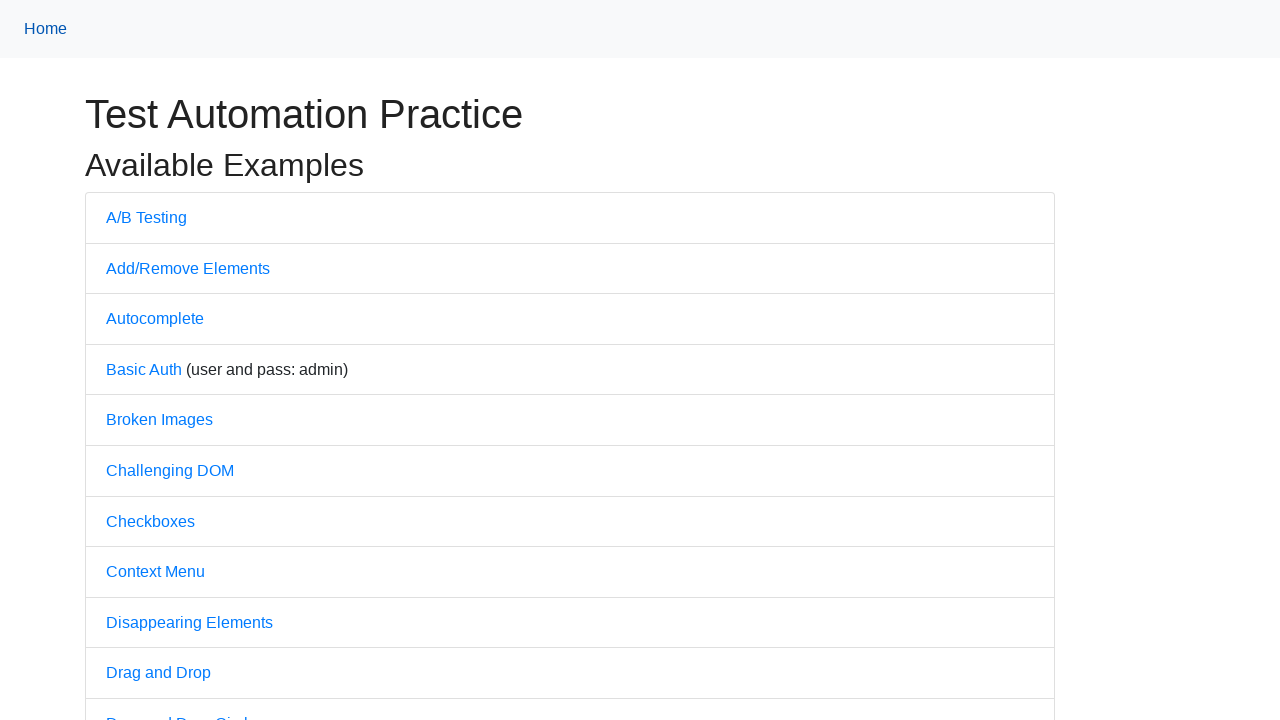

Verified that 'Practice' is in the page title
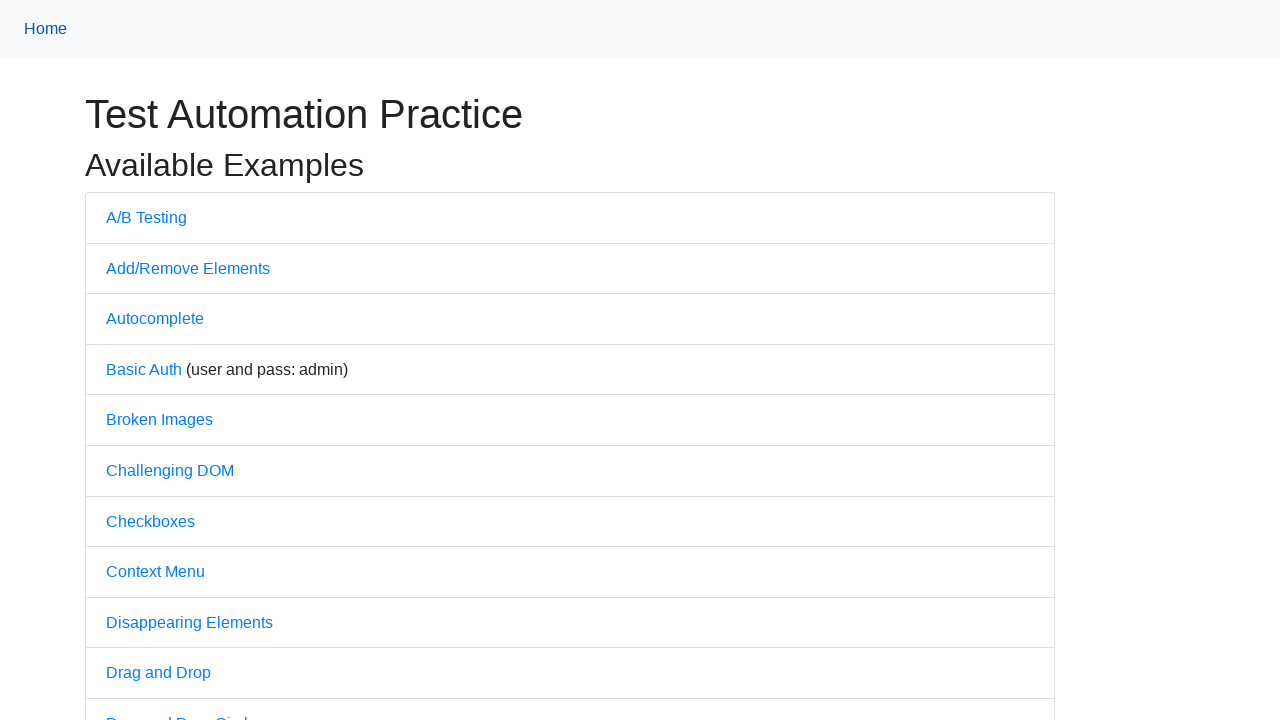

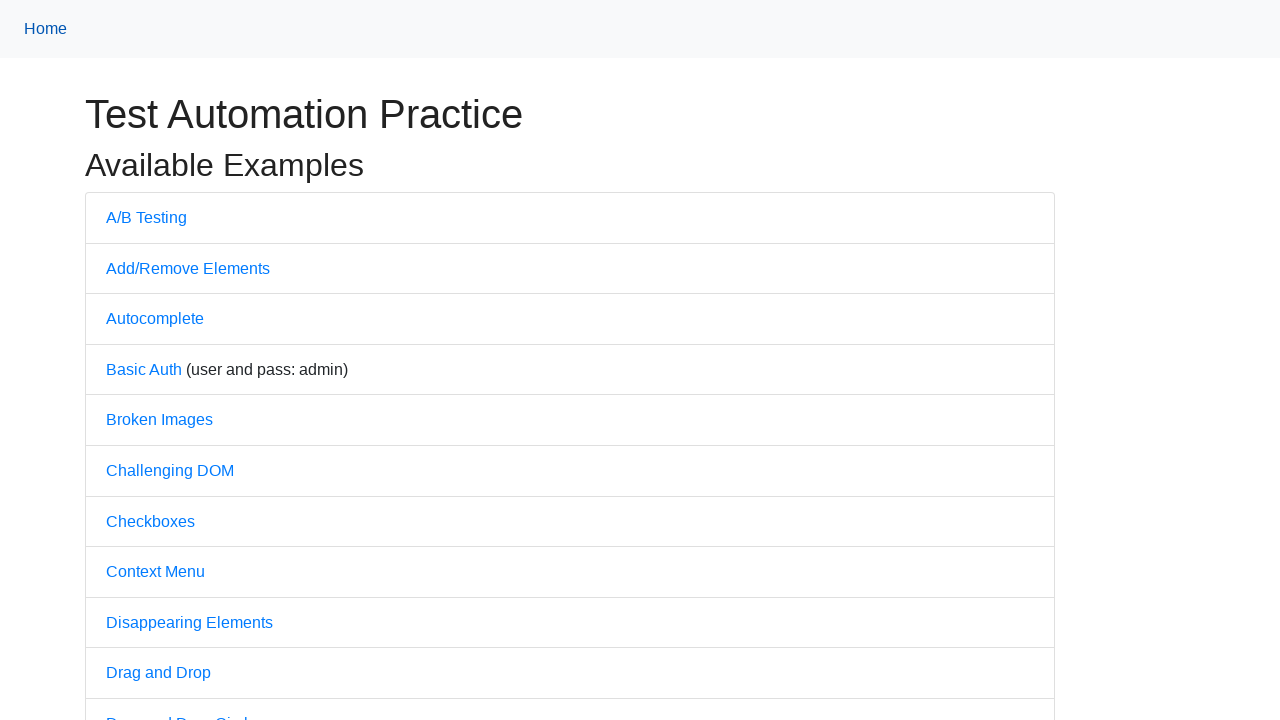